Tests the timer alert button that displays an alert after 5 seconds delay

Starting URL: https://demoqa.com/alerts

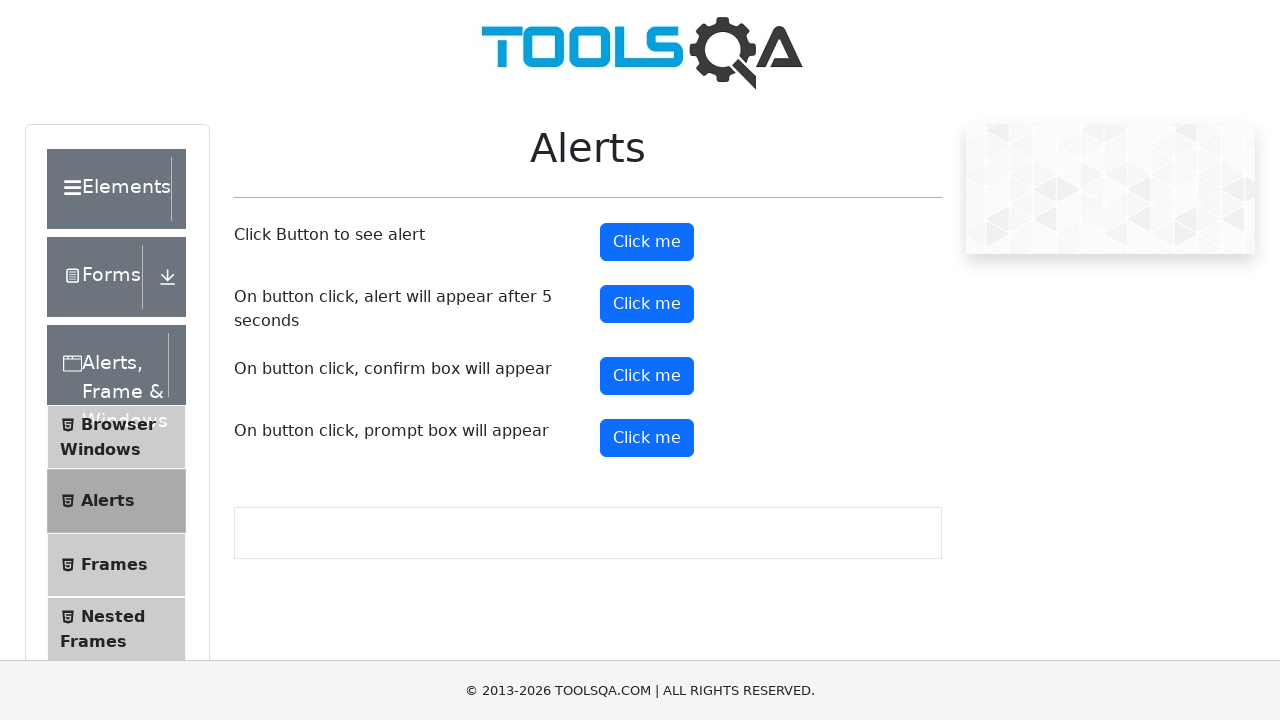

Scrolled to bottom of page using PageDown
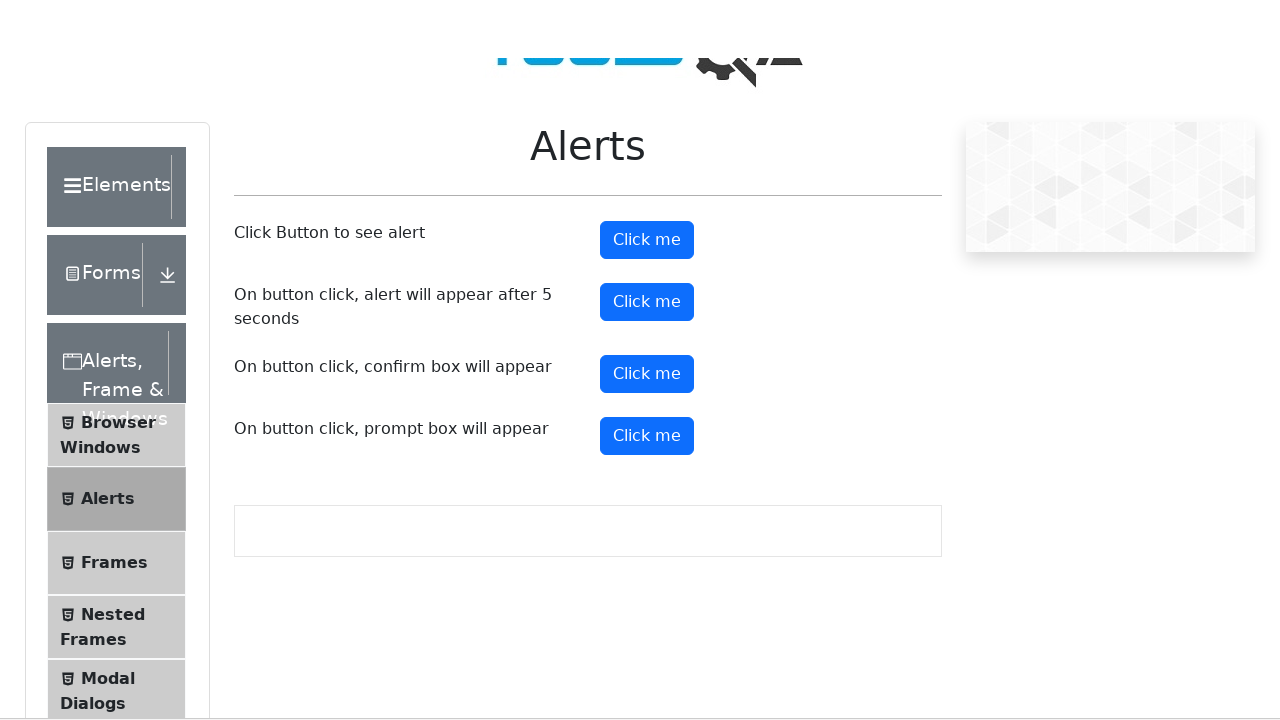

Clicked the timer alert button at (647, 304) on #timerAlertButton
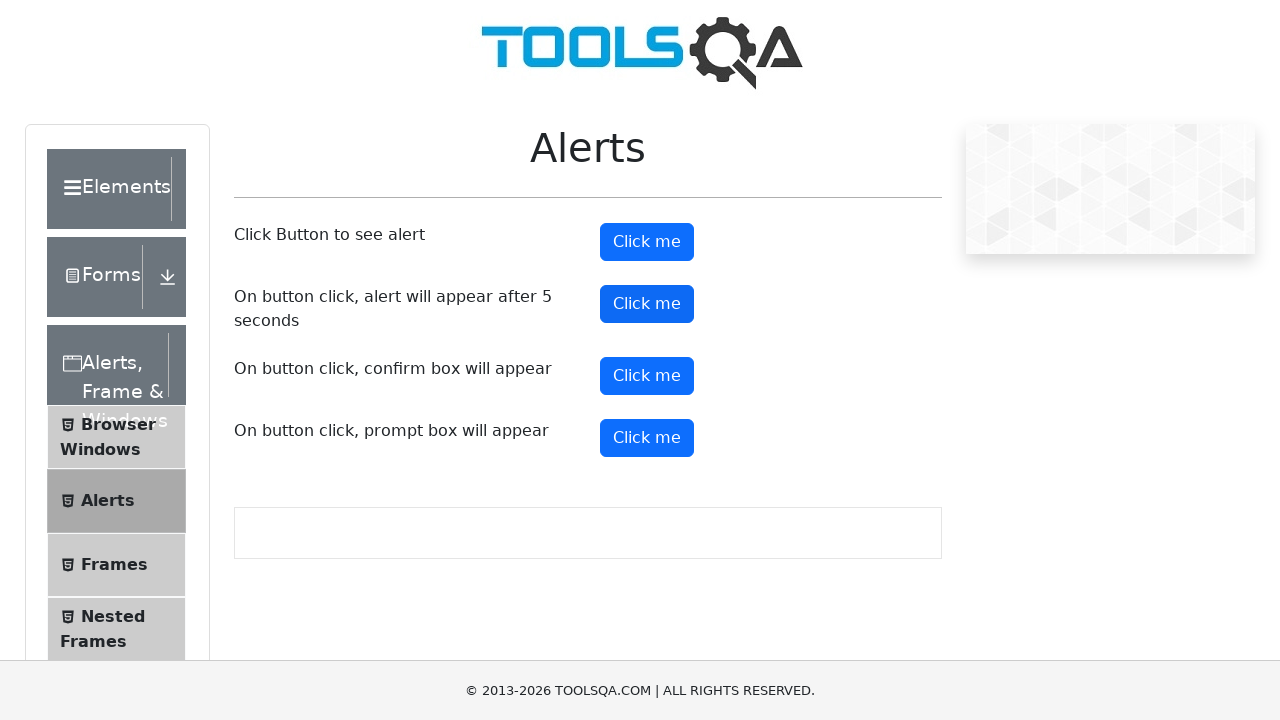

Set up dialog handler to accept alert after 5 second delay
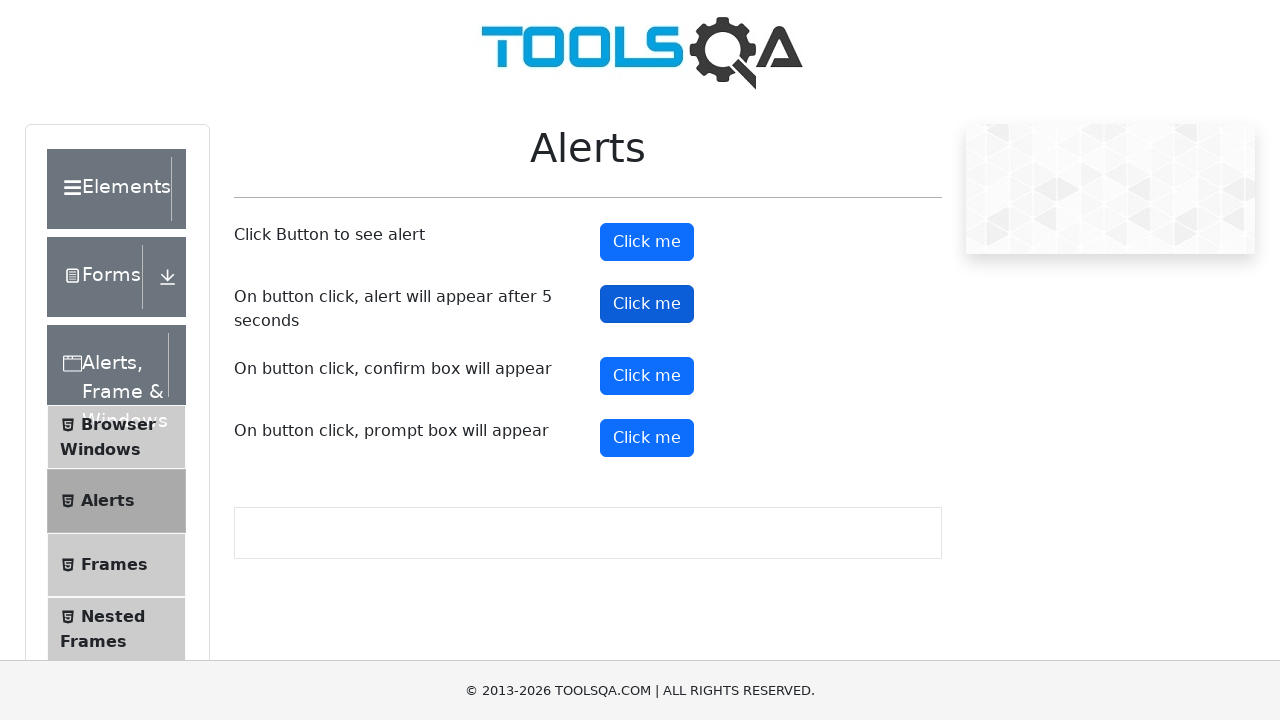

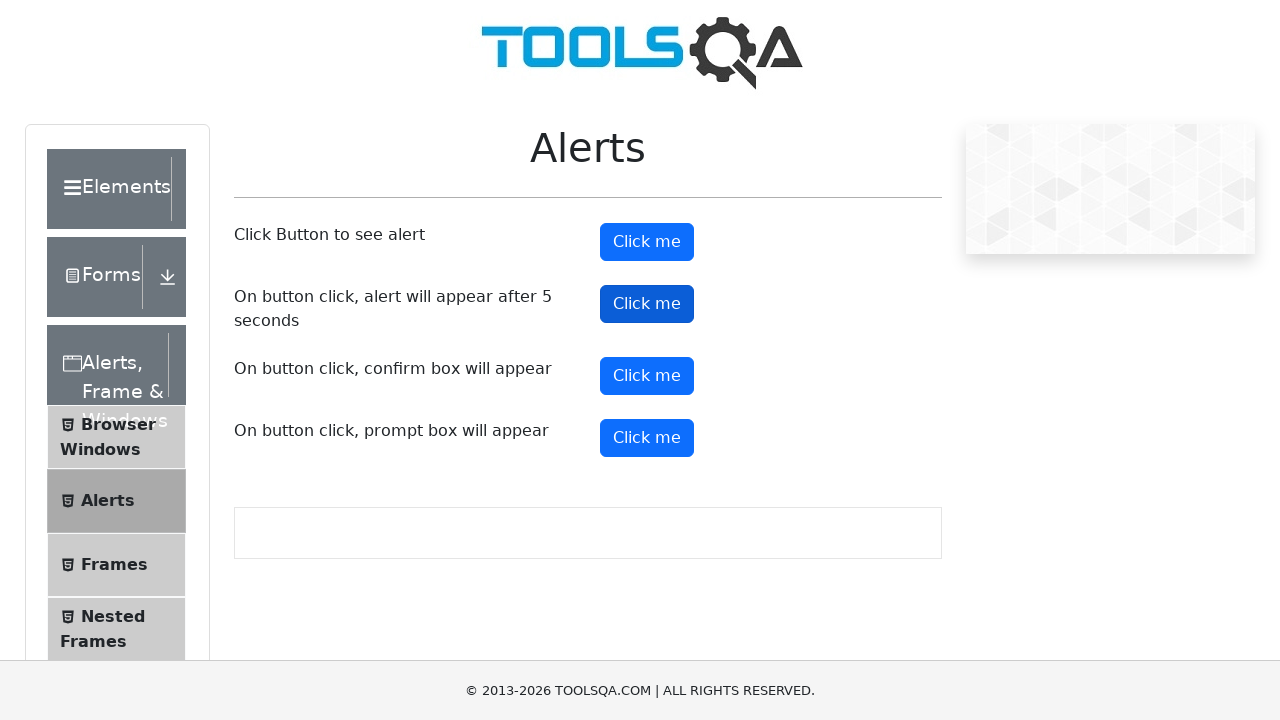